Tests the ability to open a new browser window, navigate to a different page in that window, and verify that two windows are open.

Starting URL: https://the-internet.herokuapp.com

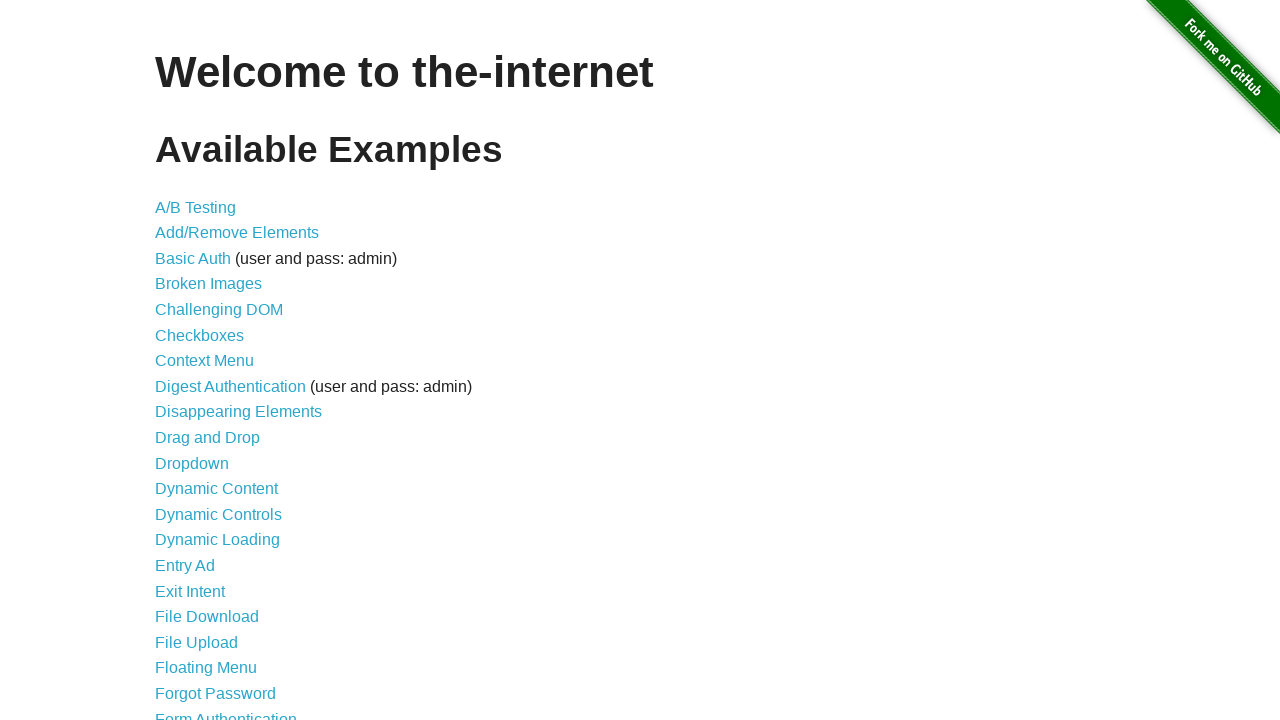

Opened a new browser window
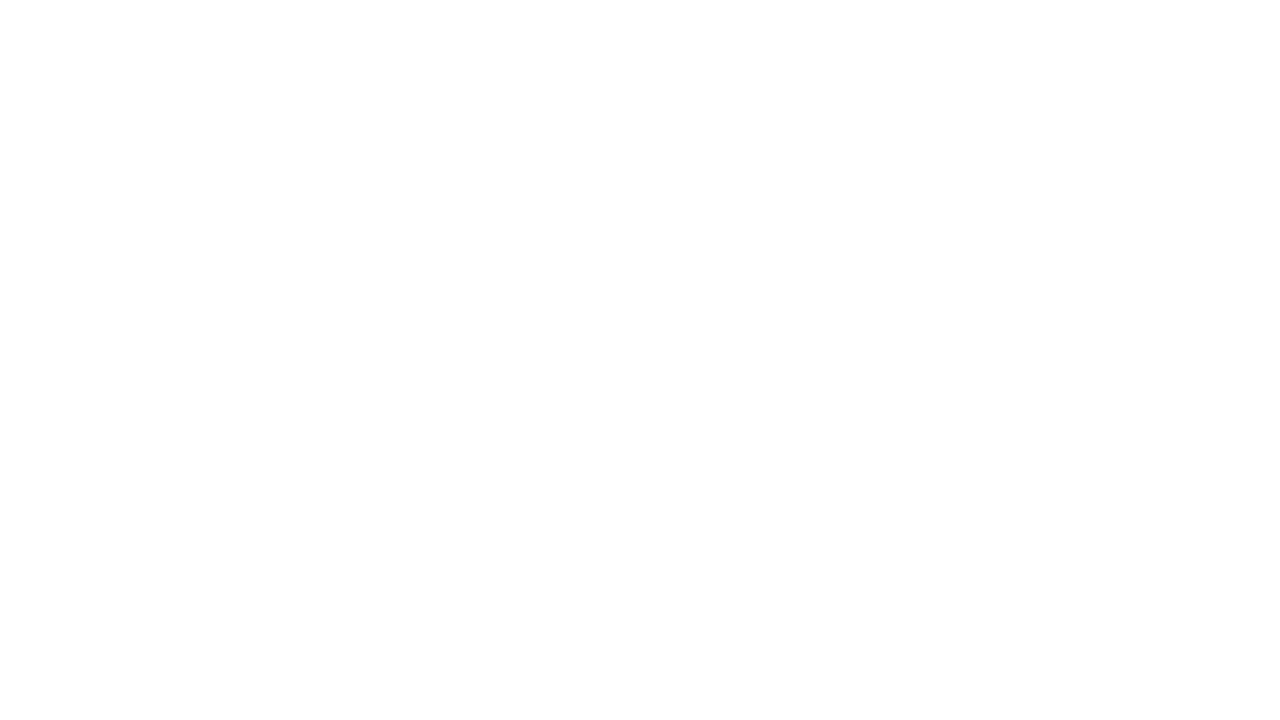

Navigated to typos page in new window
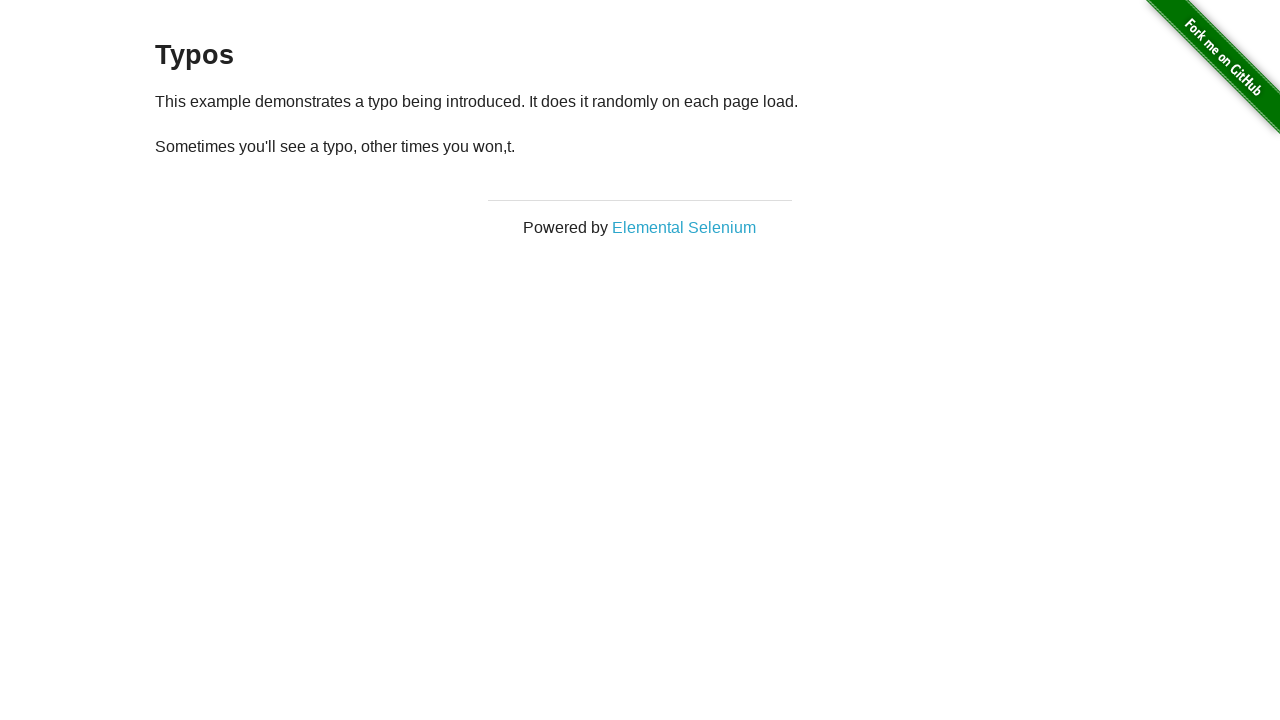

Verified that 2 windows are open
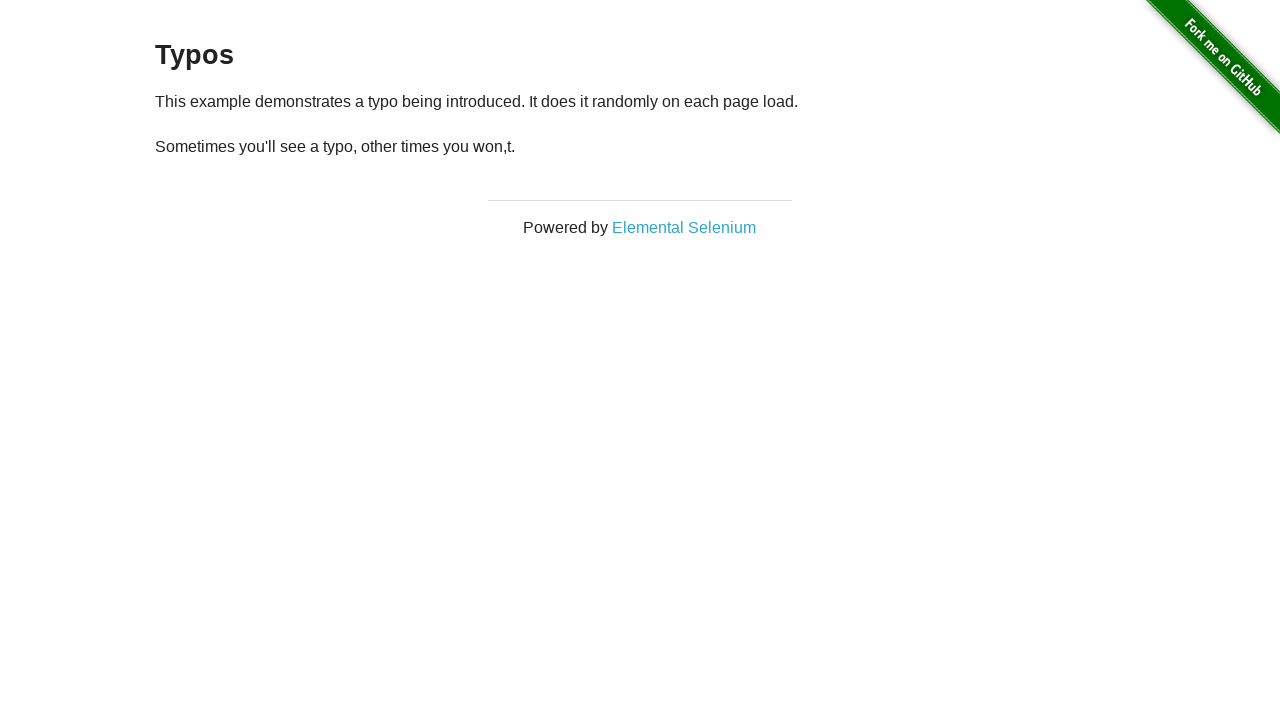

Assertion passed: exactly 2 windows are open
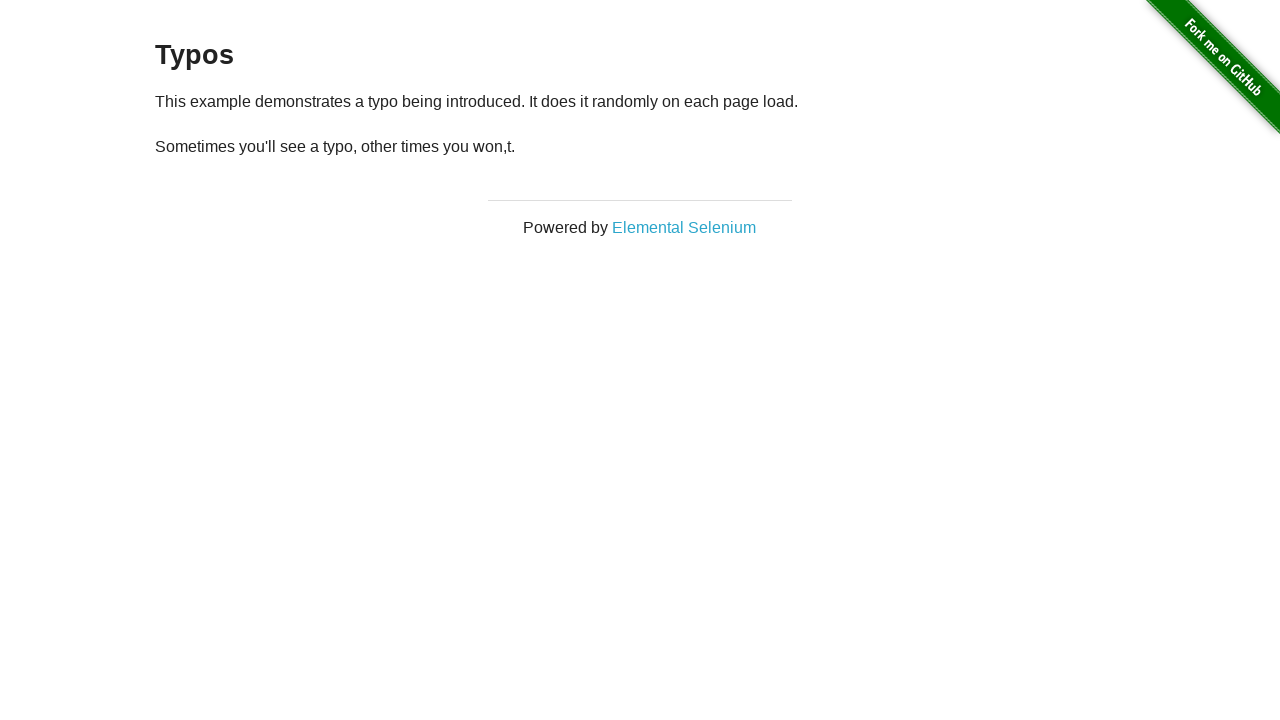

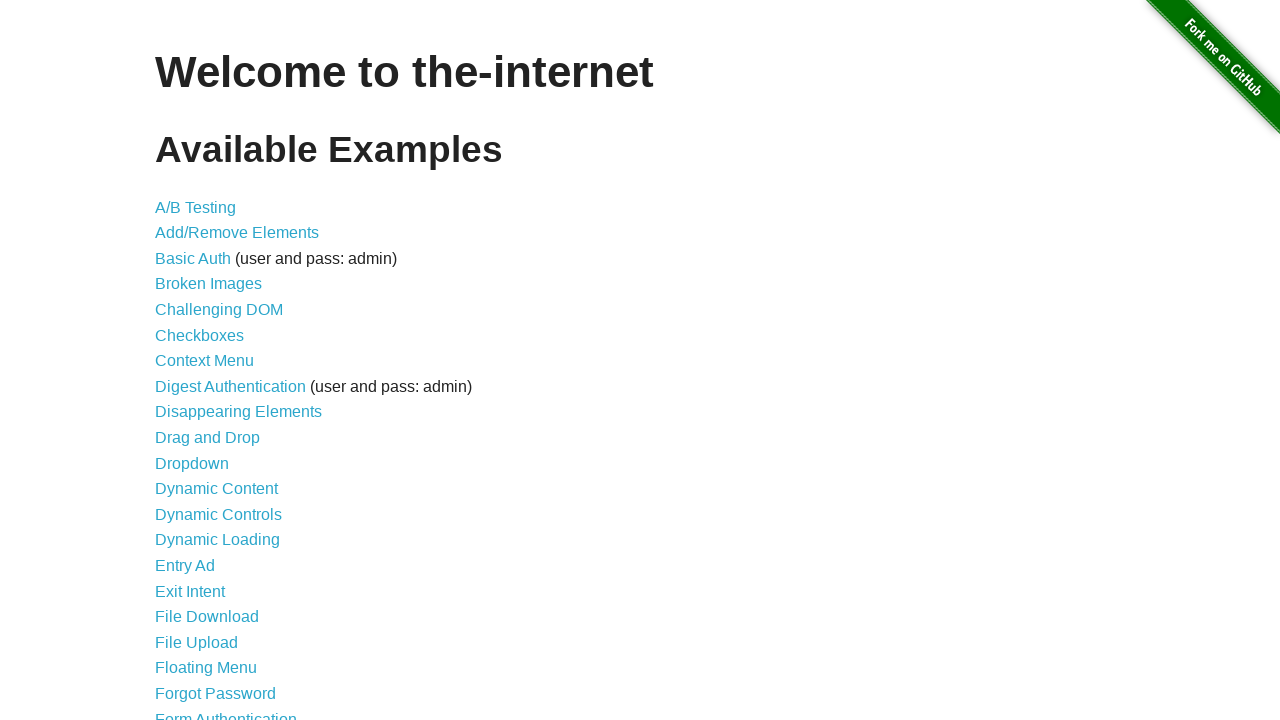